Tests date picker functionality by opening the date picker widget and selecting a specific date in June

Starting URL: http://seleniumui.moderntester.pl/datepicker.php

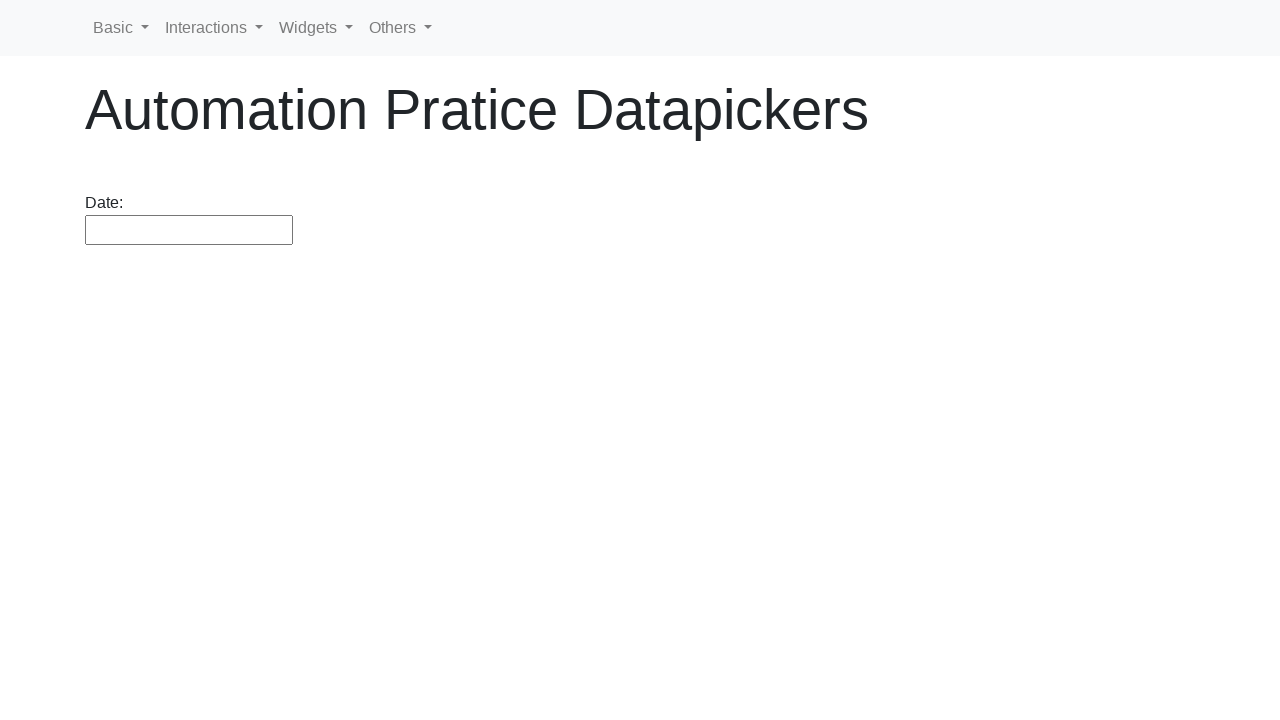

Clicked on date input field to open the date picker at (189, 230) on #datepicker
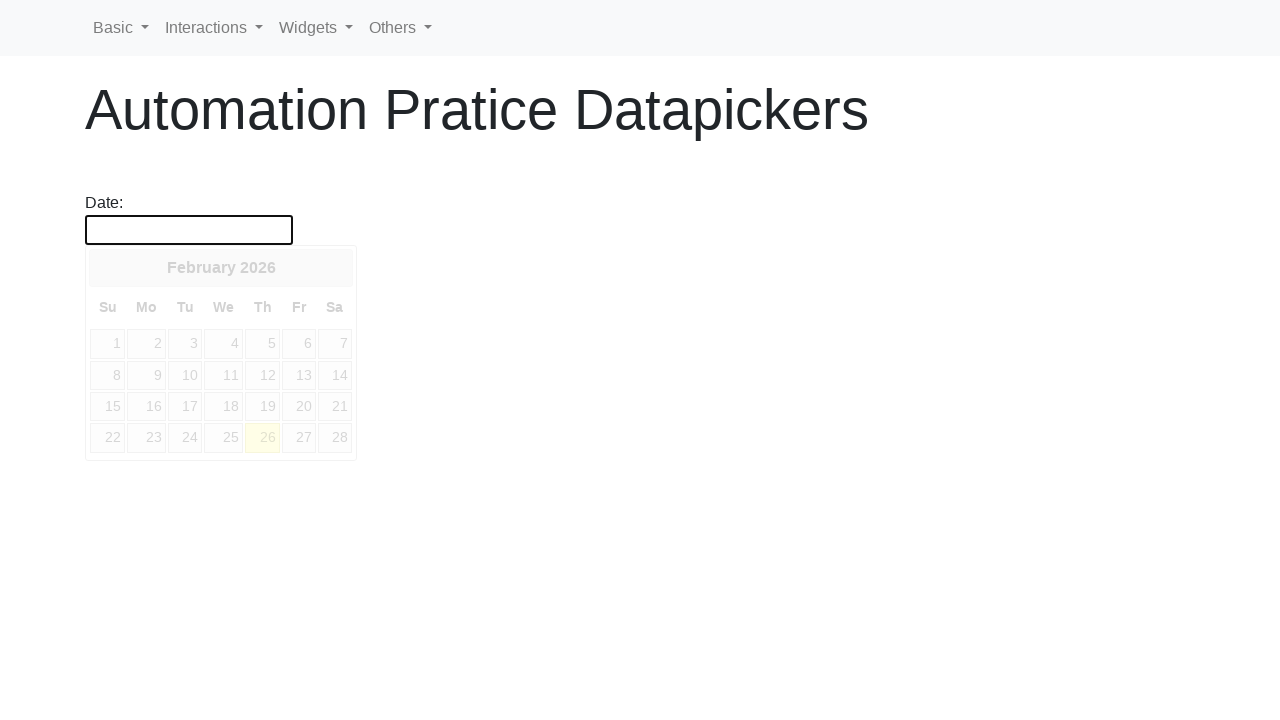

Date picker widget appeared
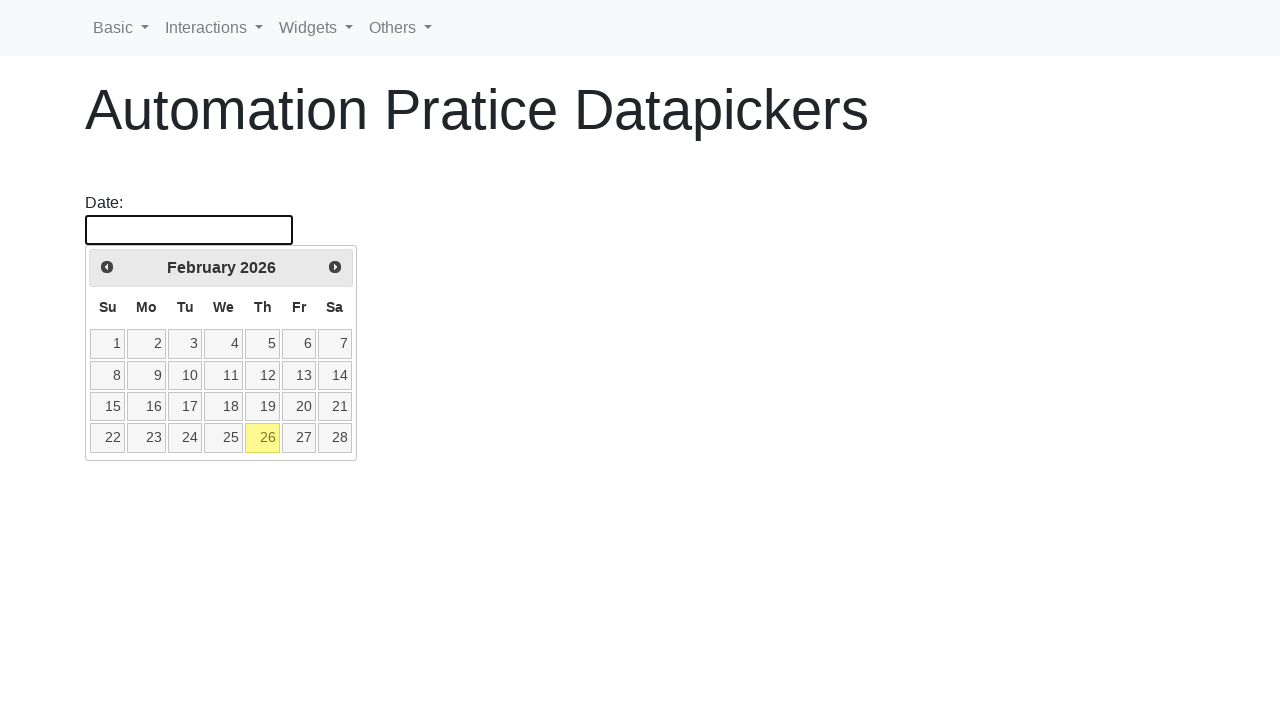

Clicked previous month button to navigate towards June at (107, 267) on xpath=//*[@id='ui-datepicker-div']/div/a[1]/span
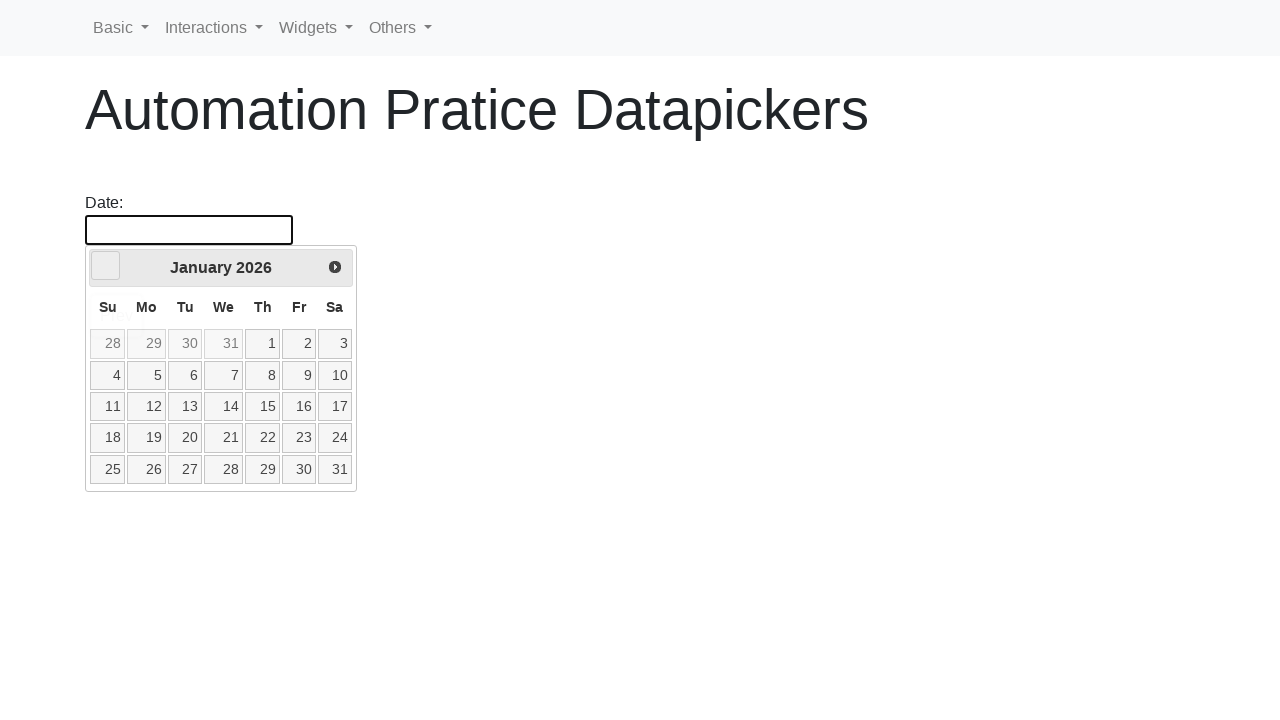

Waited for calendar to update
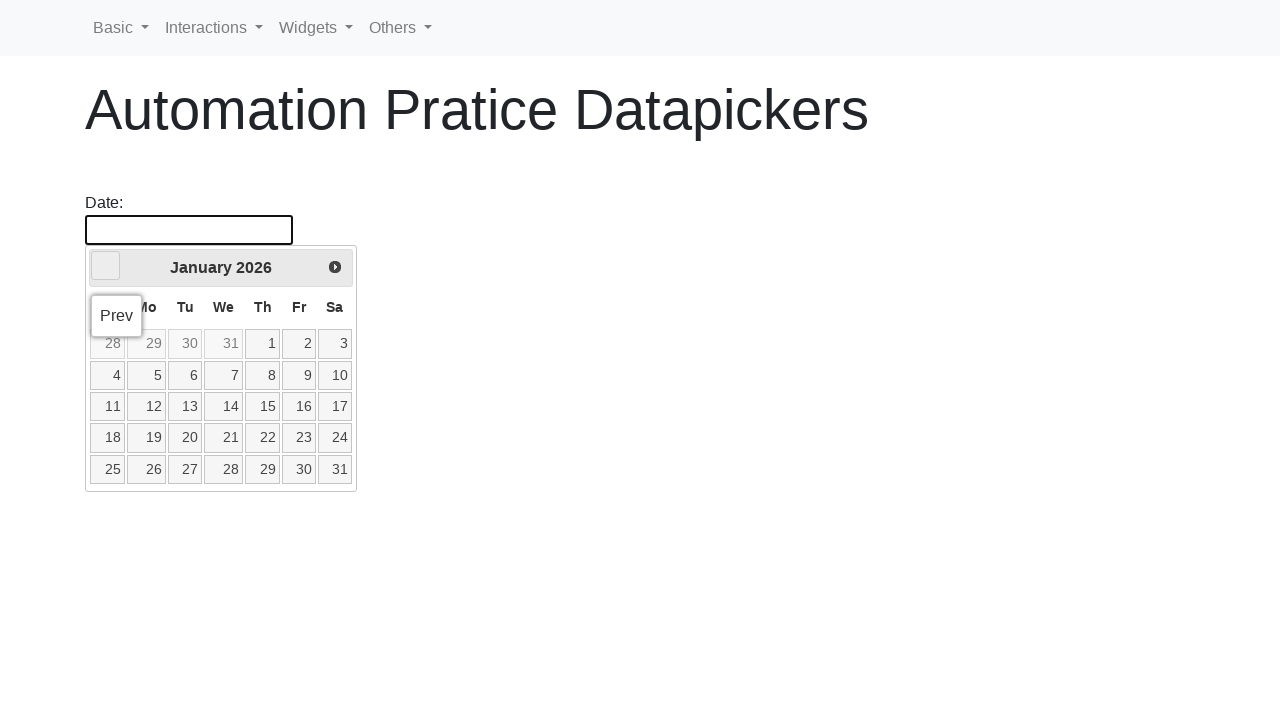

Clicked previous month button to navigate towards June at (106, 266) on xpath=//*[@id='ui-datepicker-div']/div/a[1]/span
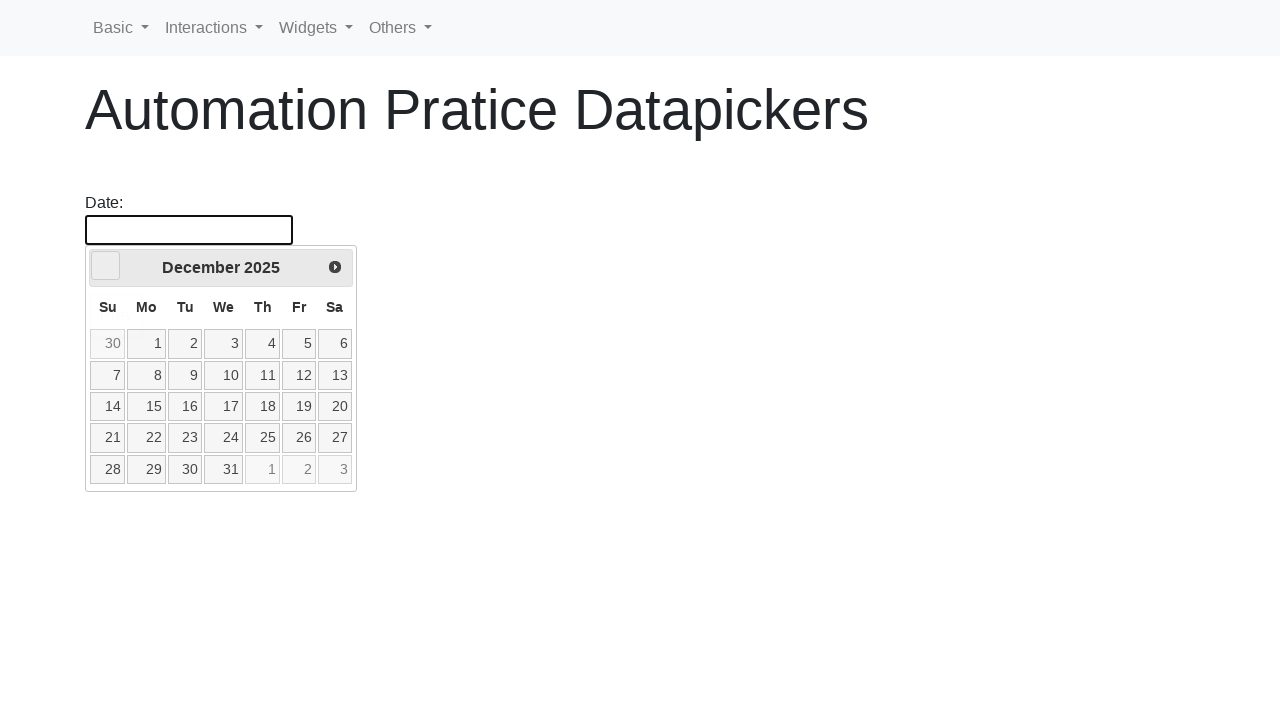

Waited for calendar to update
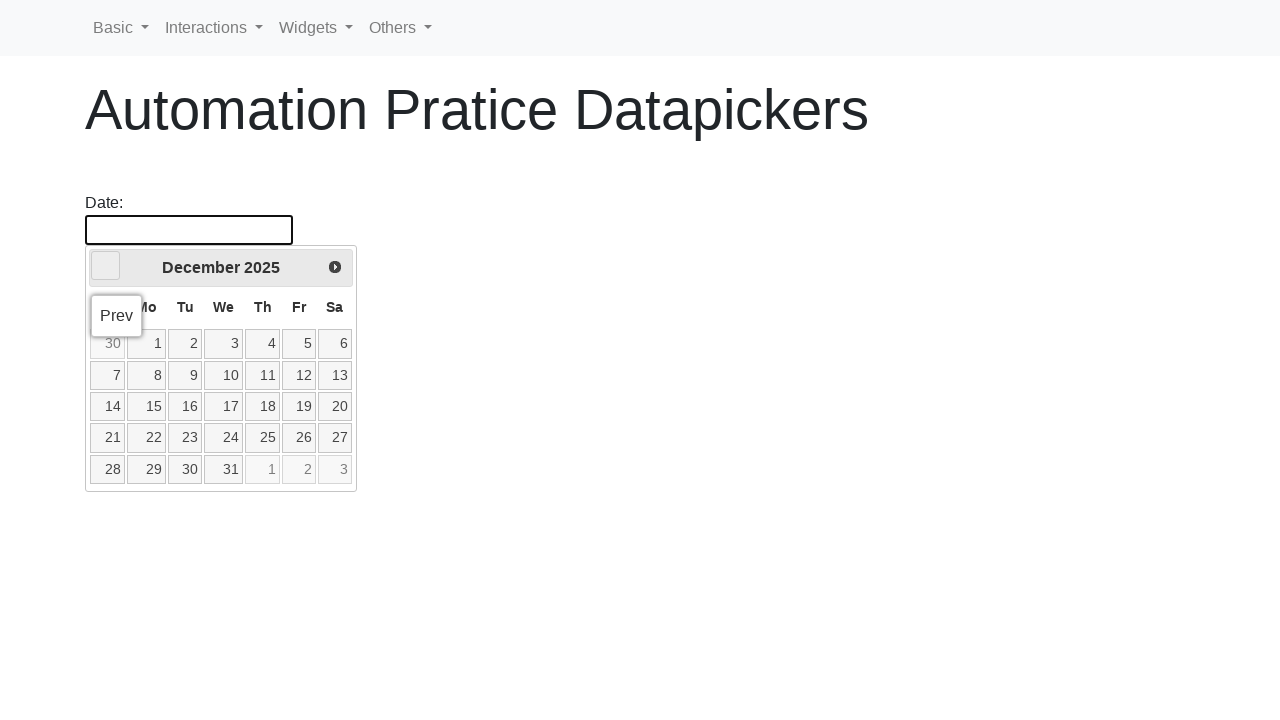

Clicked previous month button to navigate towards June at (106, 266) on xpath=//*[@id='ui-datepicker-div']/div/a[1]/span
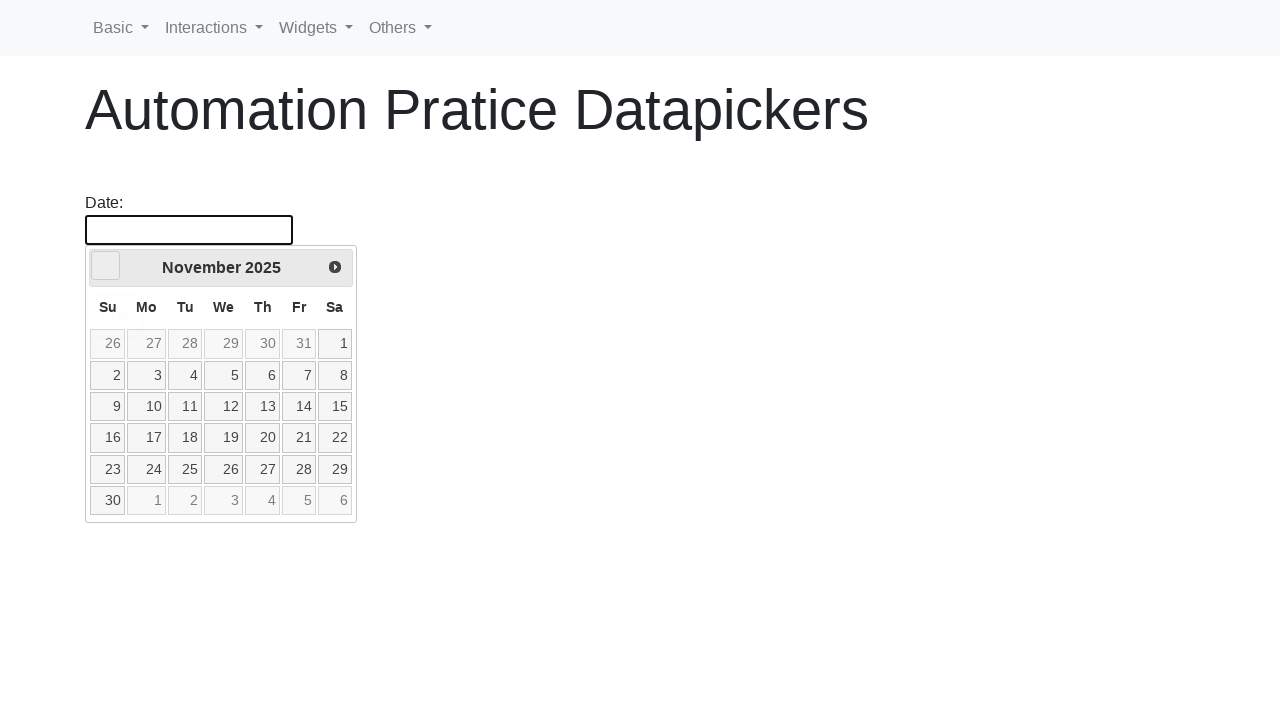

Waited for calendar to update
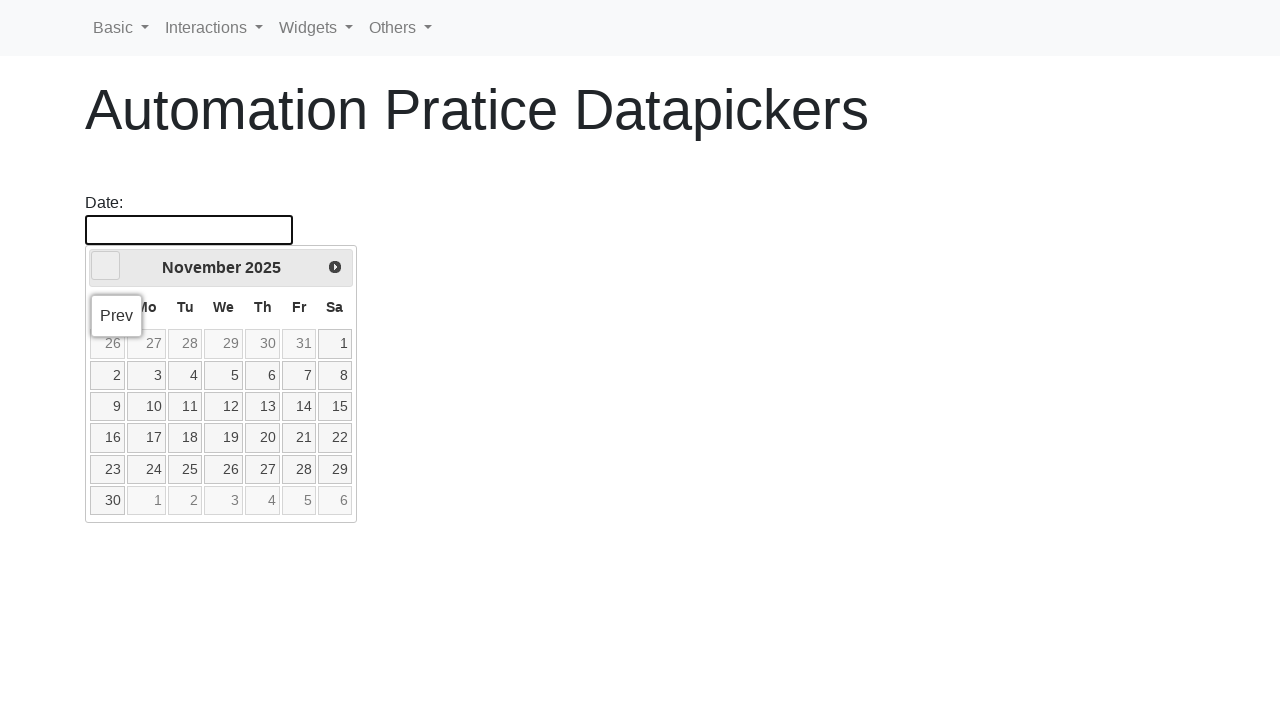

Clicked previous month button to navigate towards June at (106, 266) on xpath=//*[@id='ui-datepicker-div']/div/a[1]/span
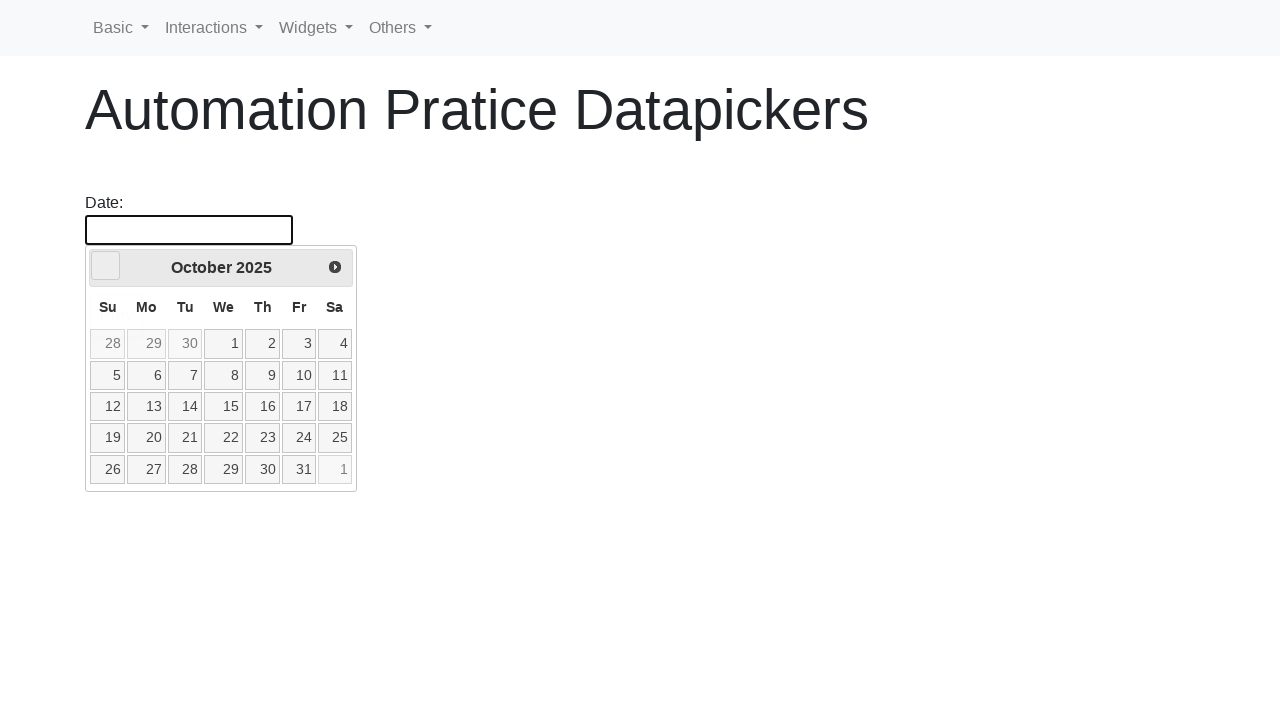

Waited for calendar to update
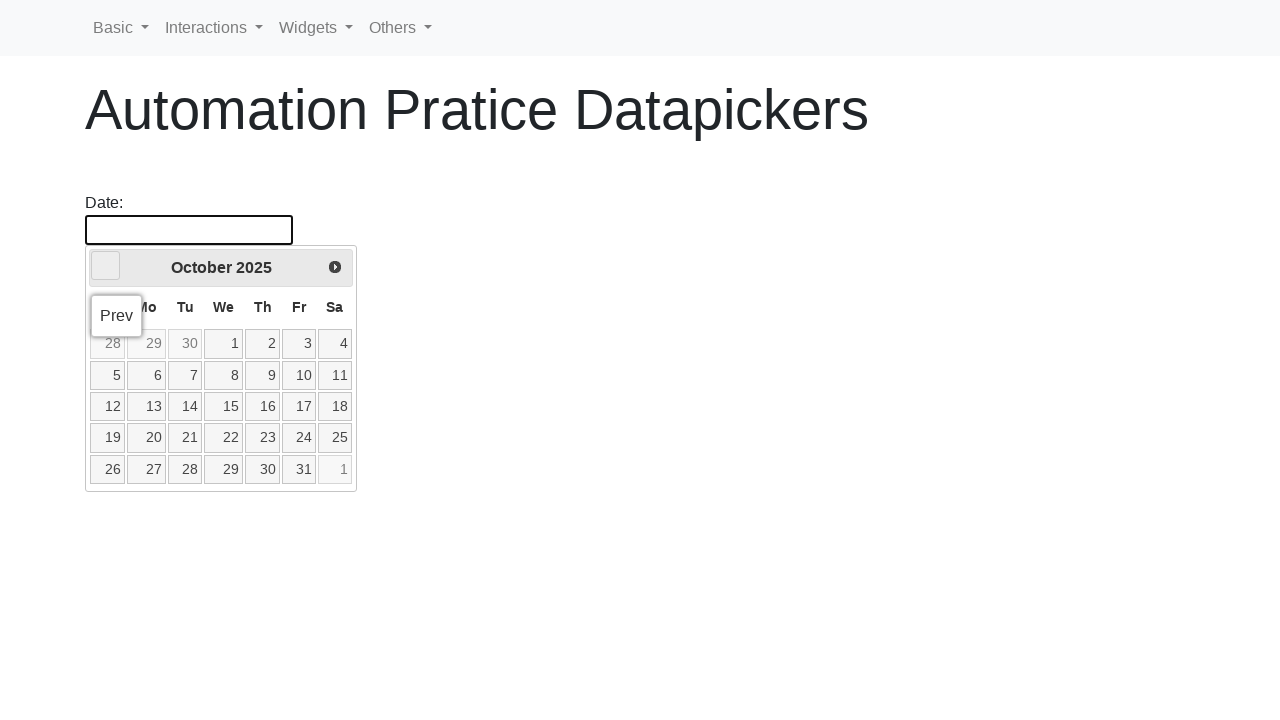

Clicked previous month button to navigate towards June at (106, 266) on xpath=//*[@id='ui-datepicker-div']/div/a[1]/span
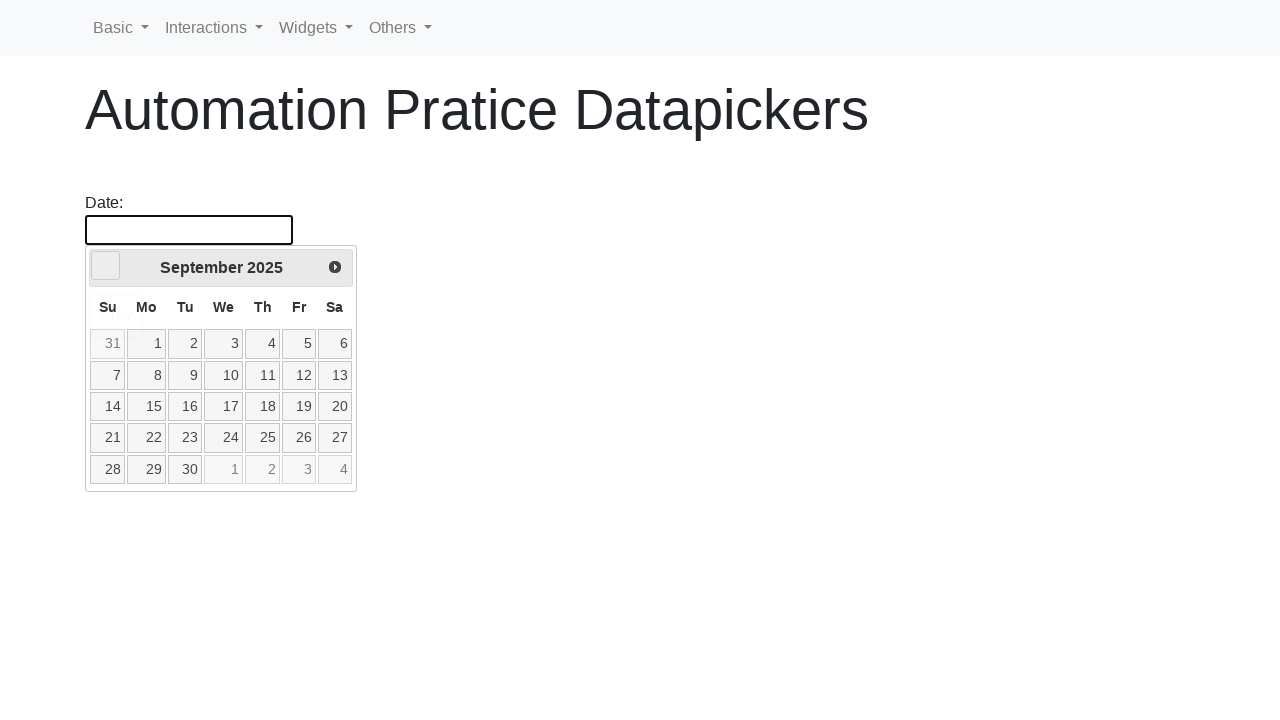

Waited for calendar to update
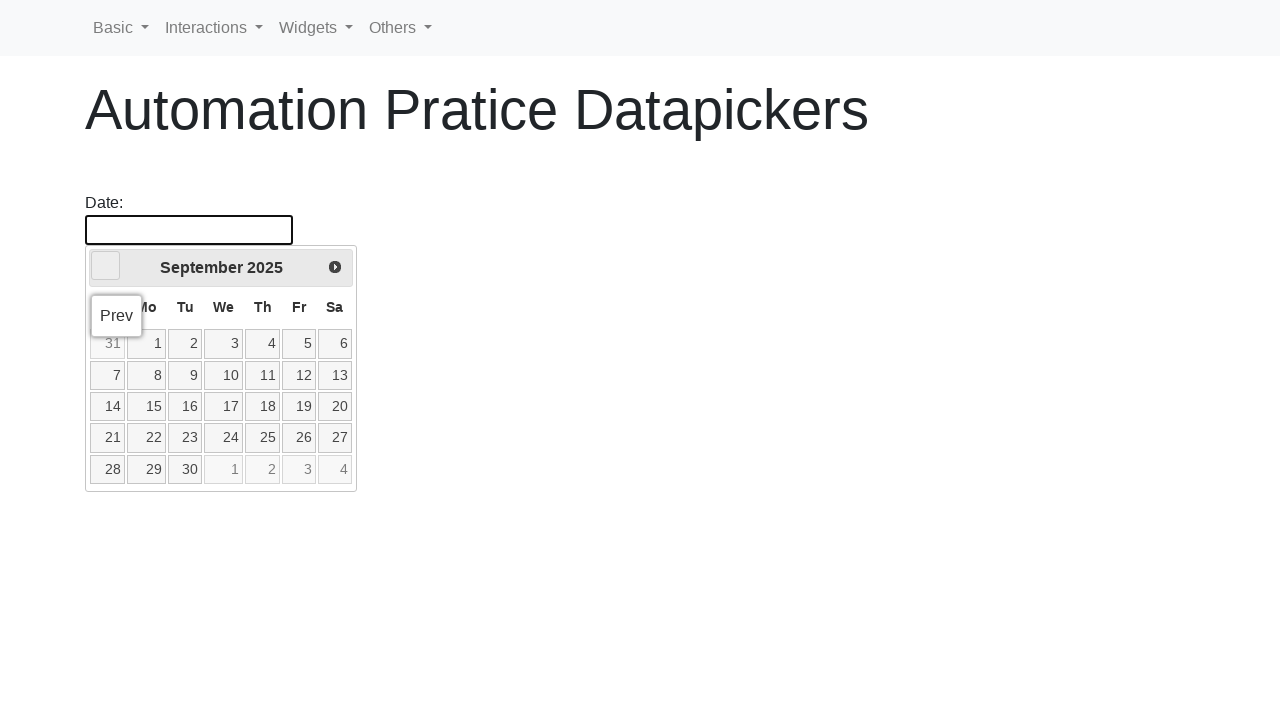

Clicked previous month button to navigate towards June at (106, 266) on xpath=//*[@id='ui-datepicker-div']/div/a[1]/span
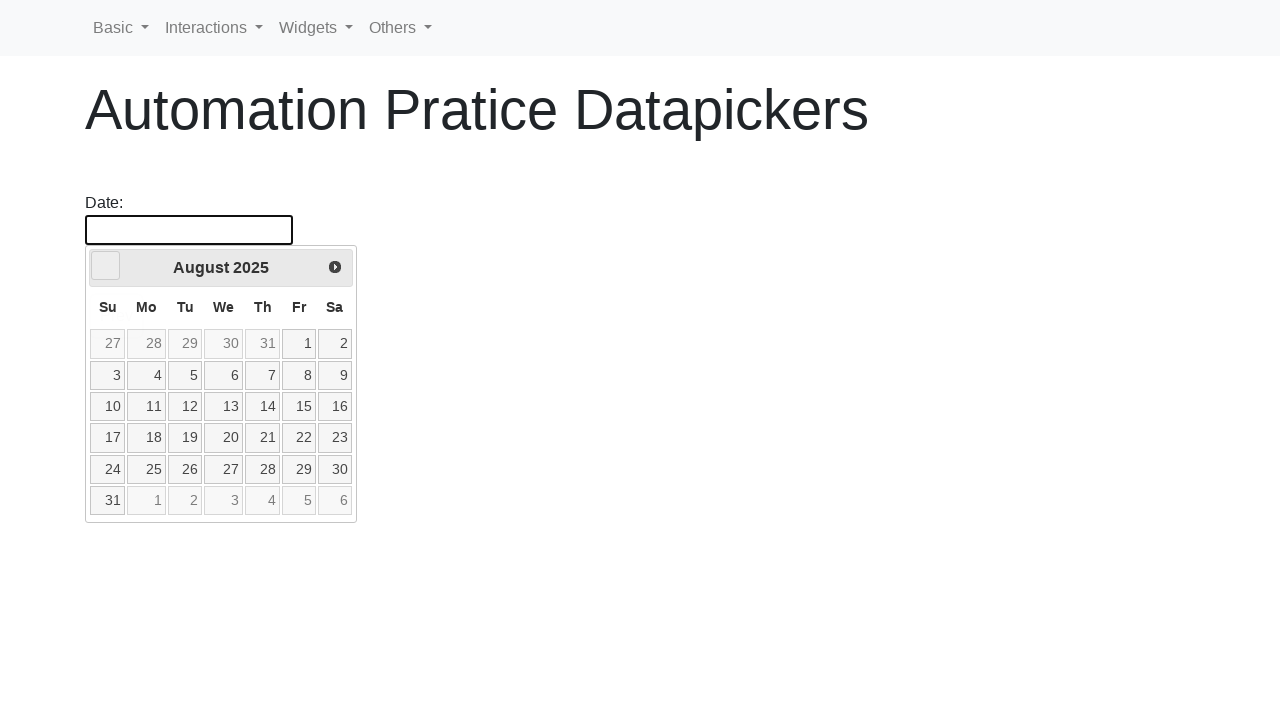

Waited for calendar to update
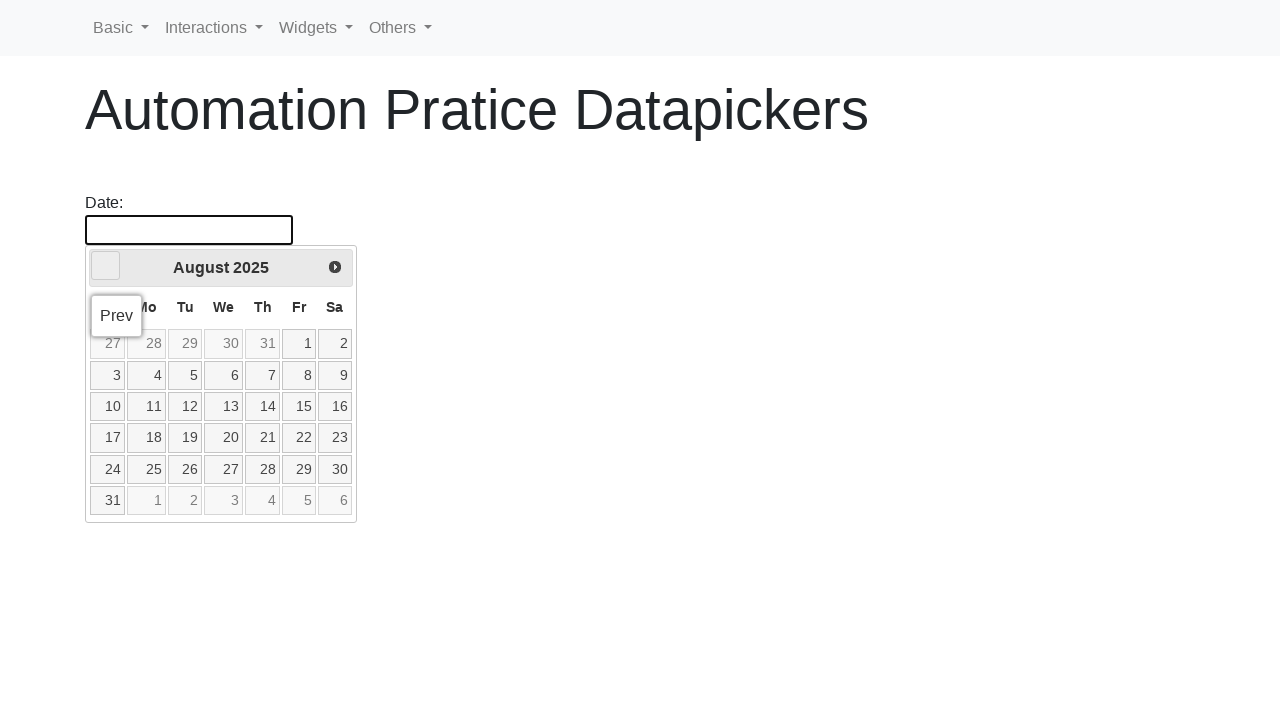

Clicked previous month button to navigate towards June at (106, 266) on xpath=//*[@id='ui-datepicker-div']/div/a[1]/span
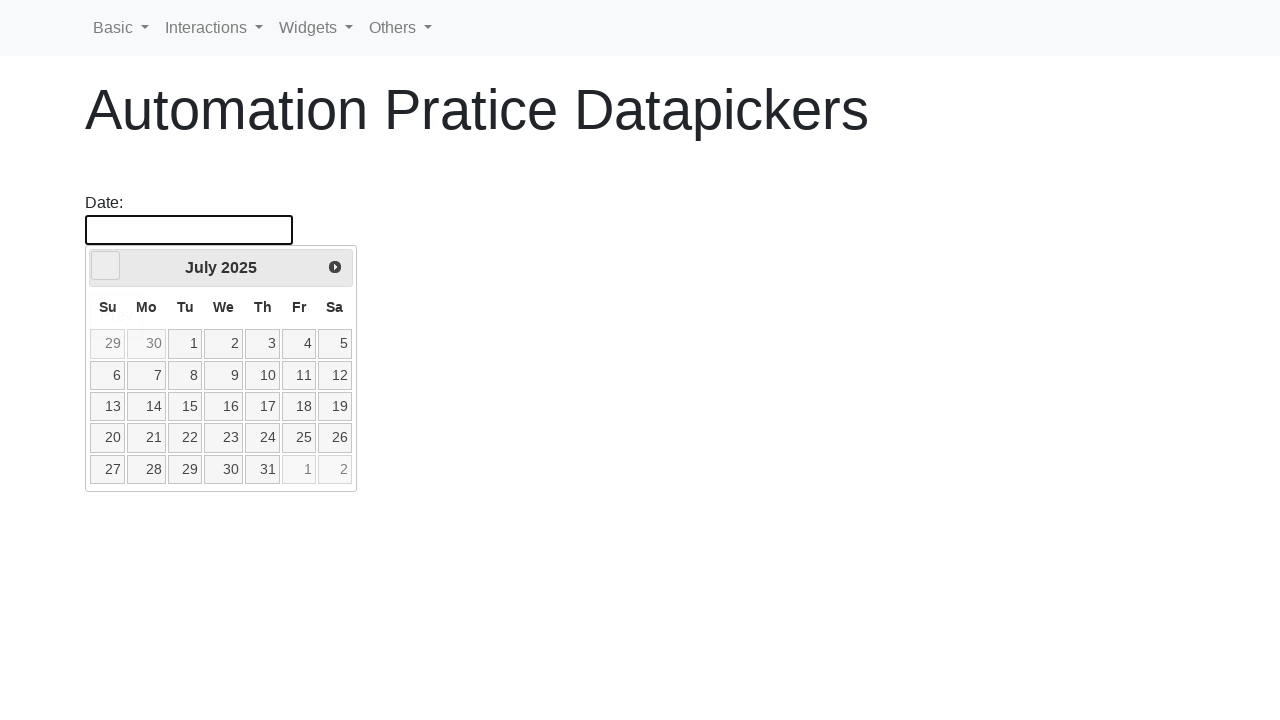

Waited for calendar to update
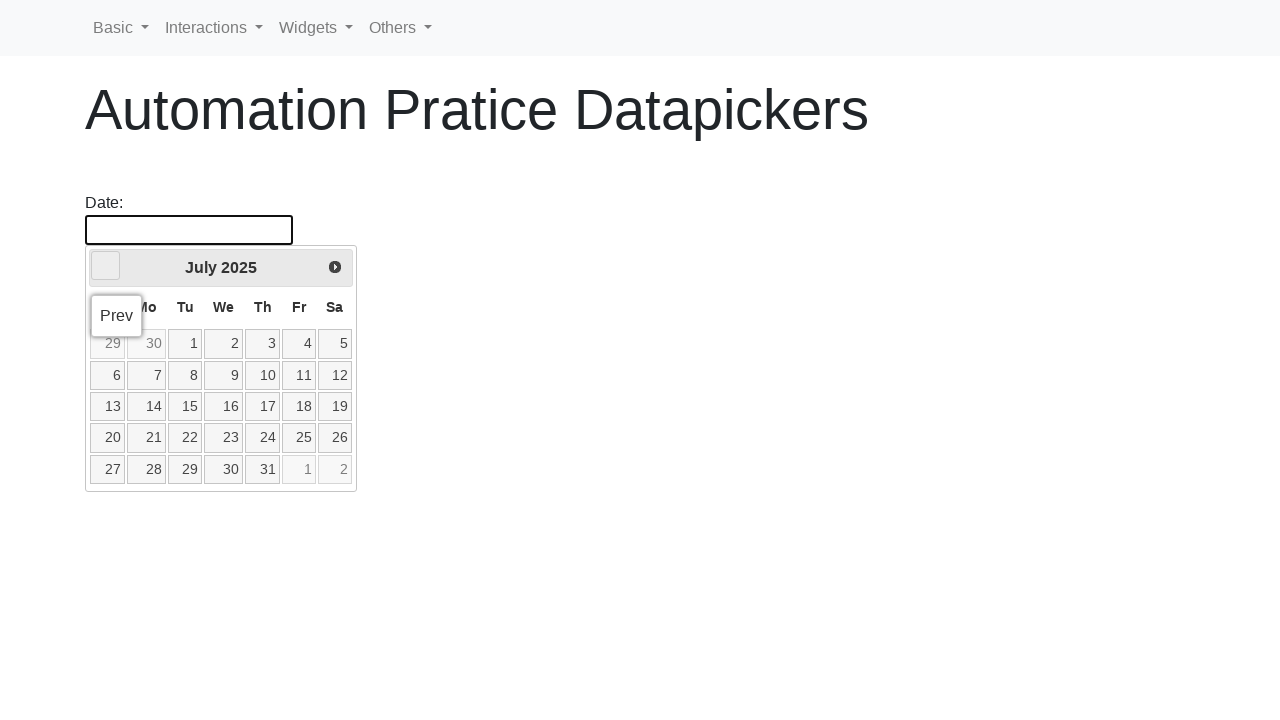

Clicked previous month button to navigate towards June at (106, 266) on xpath=//*[@id='ui-datepicker-div']/div/a[1]/span
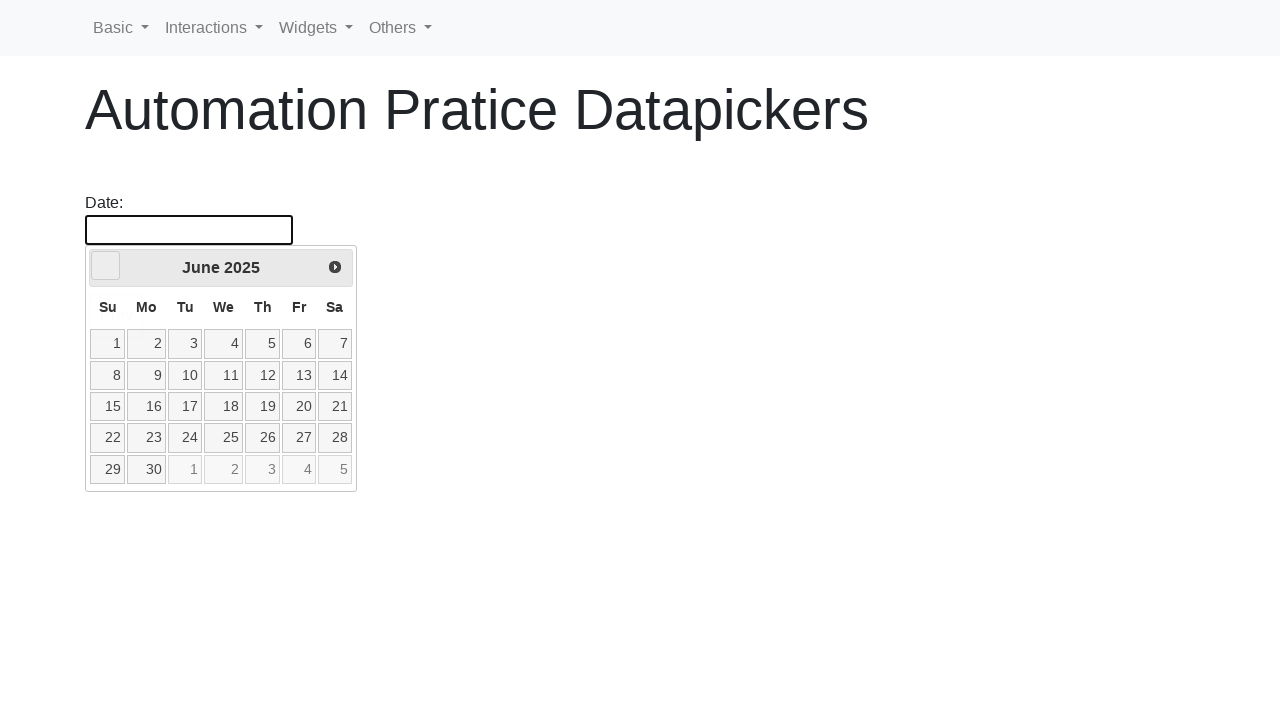

Waited for calendar to update
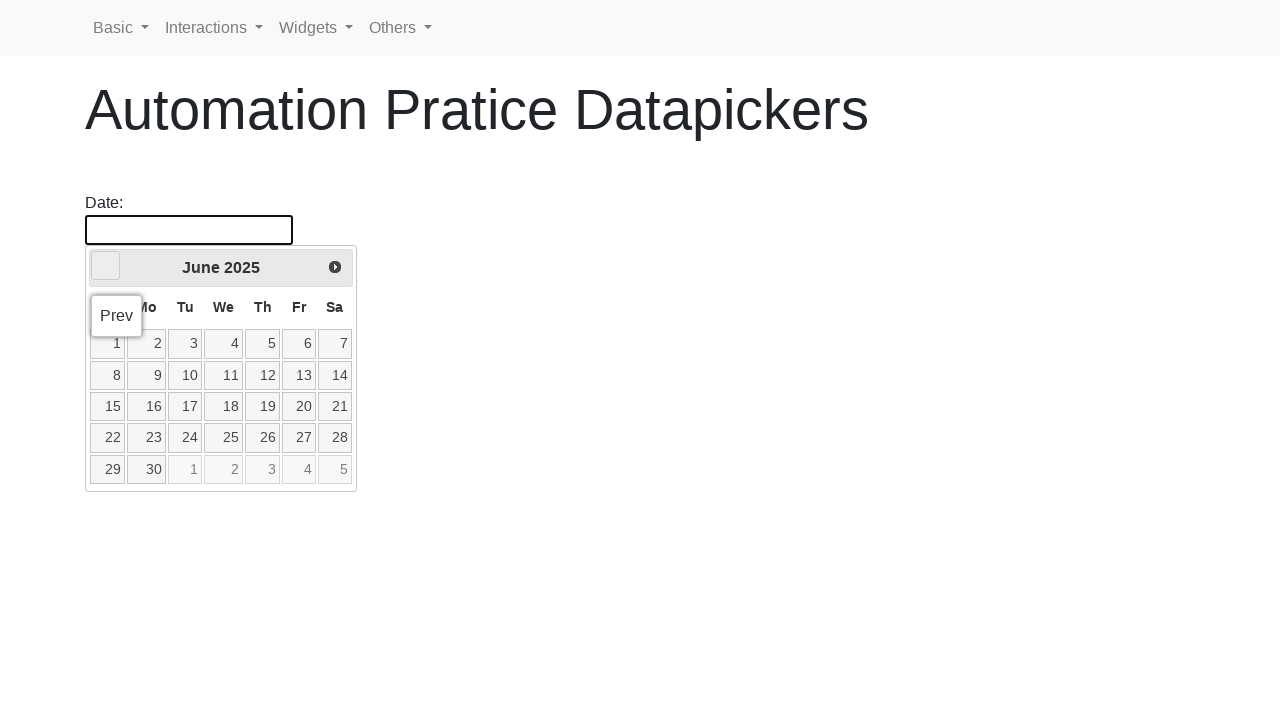

Selected day 11 in June at (224, 375) on a:has-text('11')
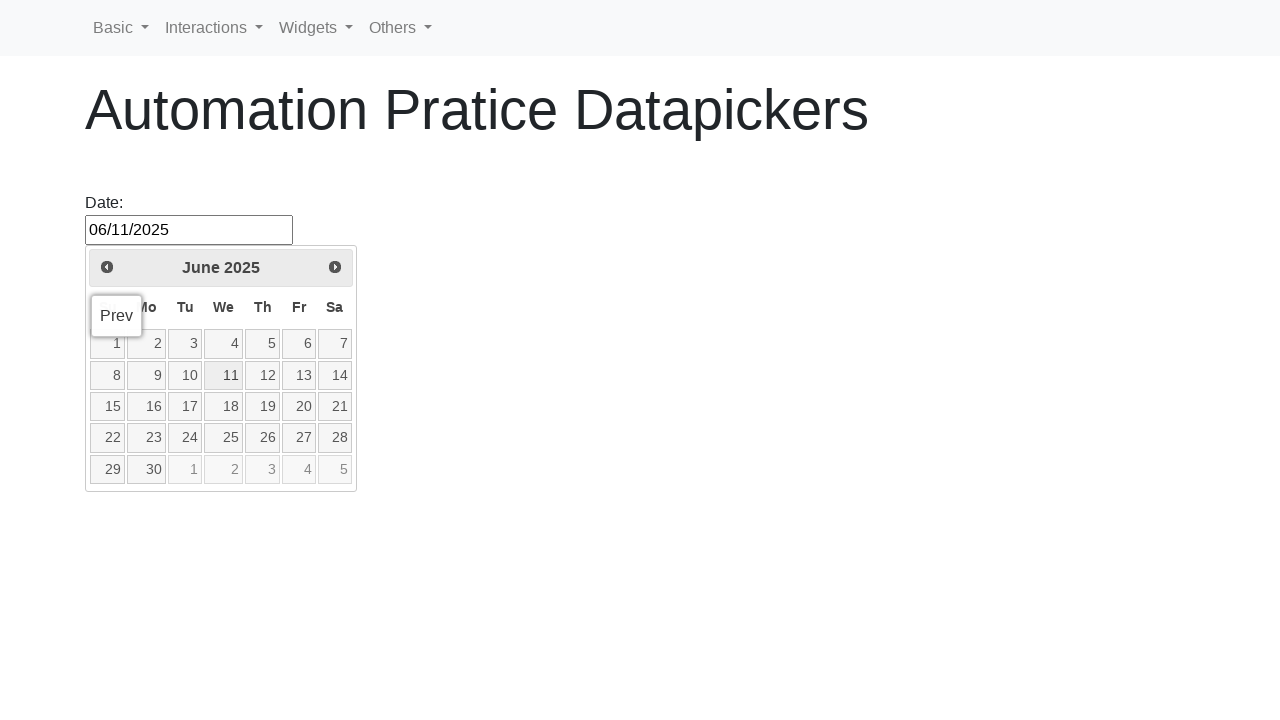

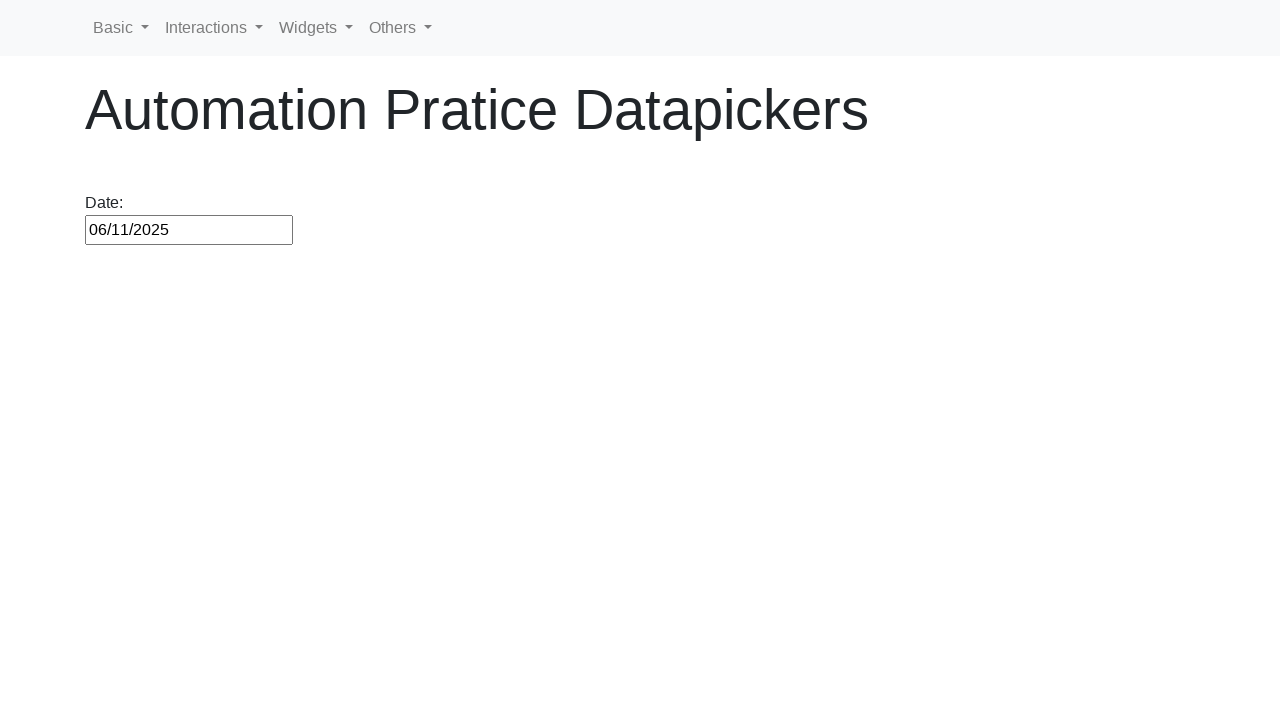